Tests adding specific products (Cucumber, Broccoli, Beetroot) to a shopping cart on an e-commerce practice site by iterating through product listings and clicking the add button for matching items.

Starting URL: https://rahulshettyacademy.com/seleniumPractise/#/

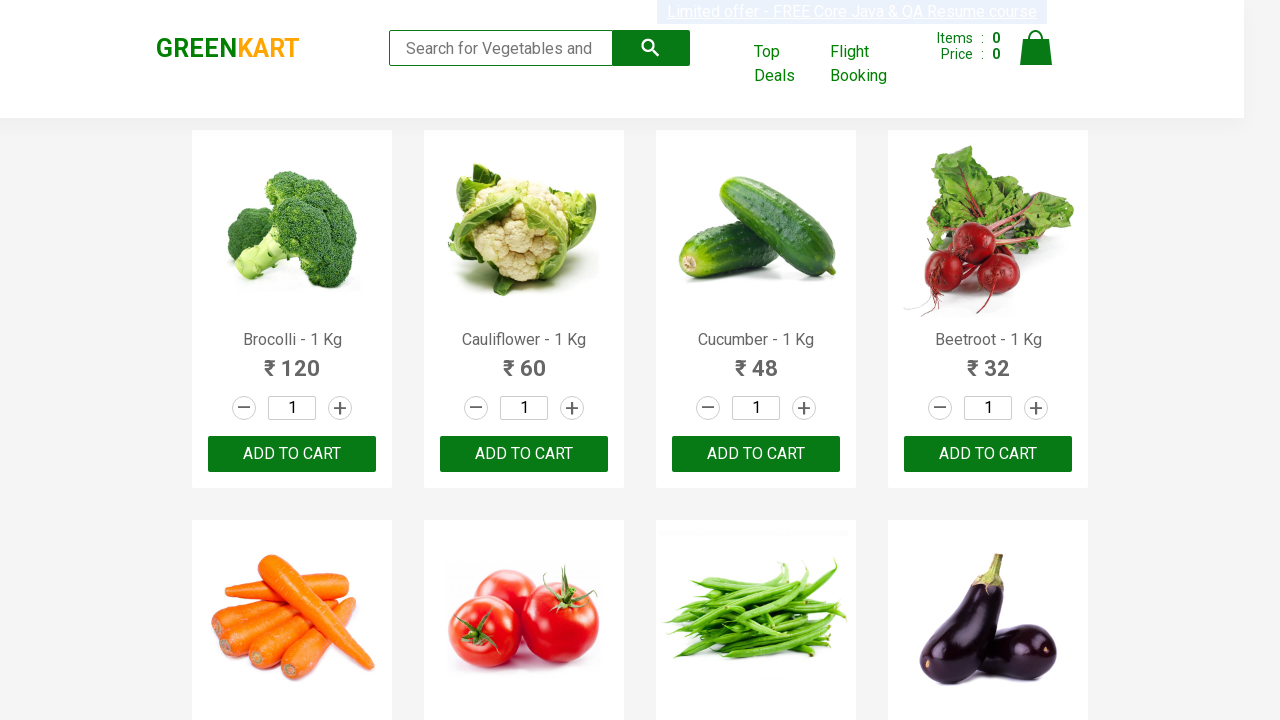

Waited for product listings to load
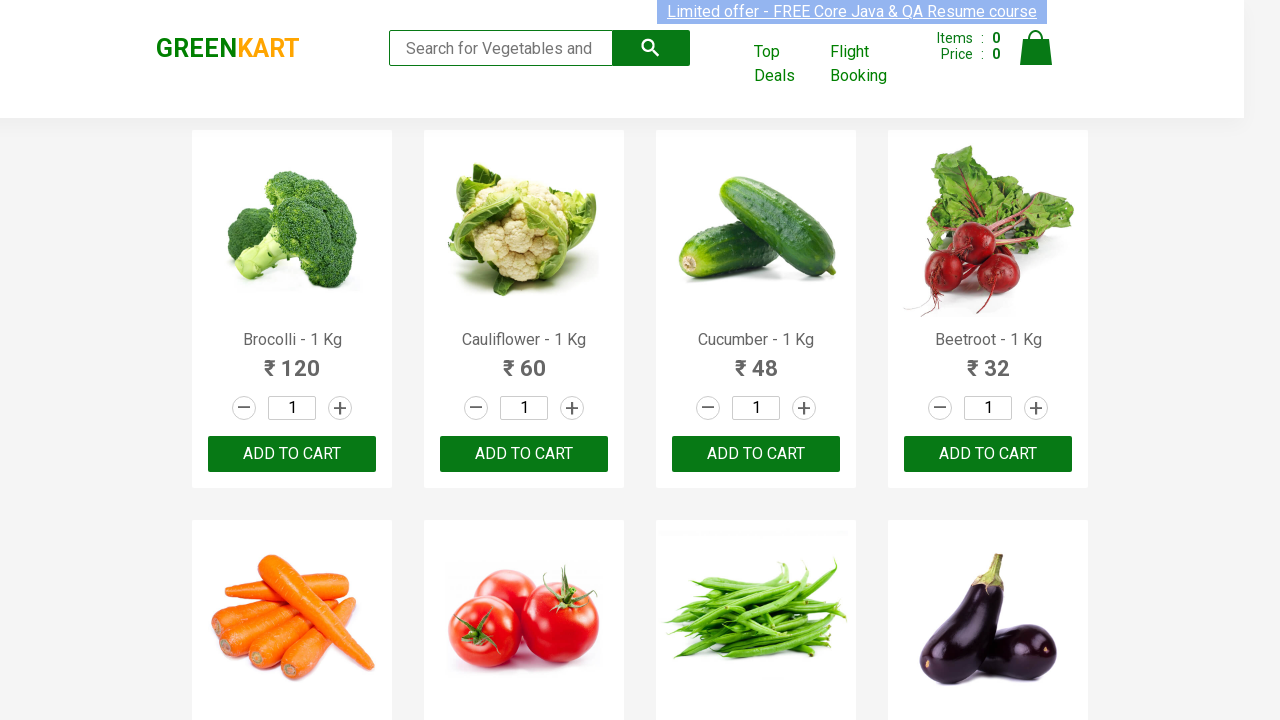

Defined items to add to cart: Cucumber, Brocolli, Beetroot
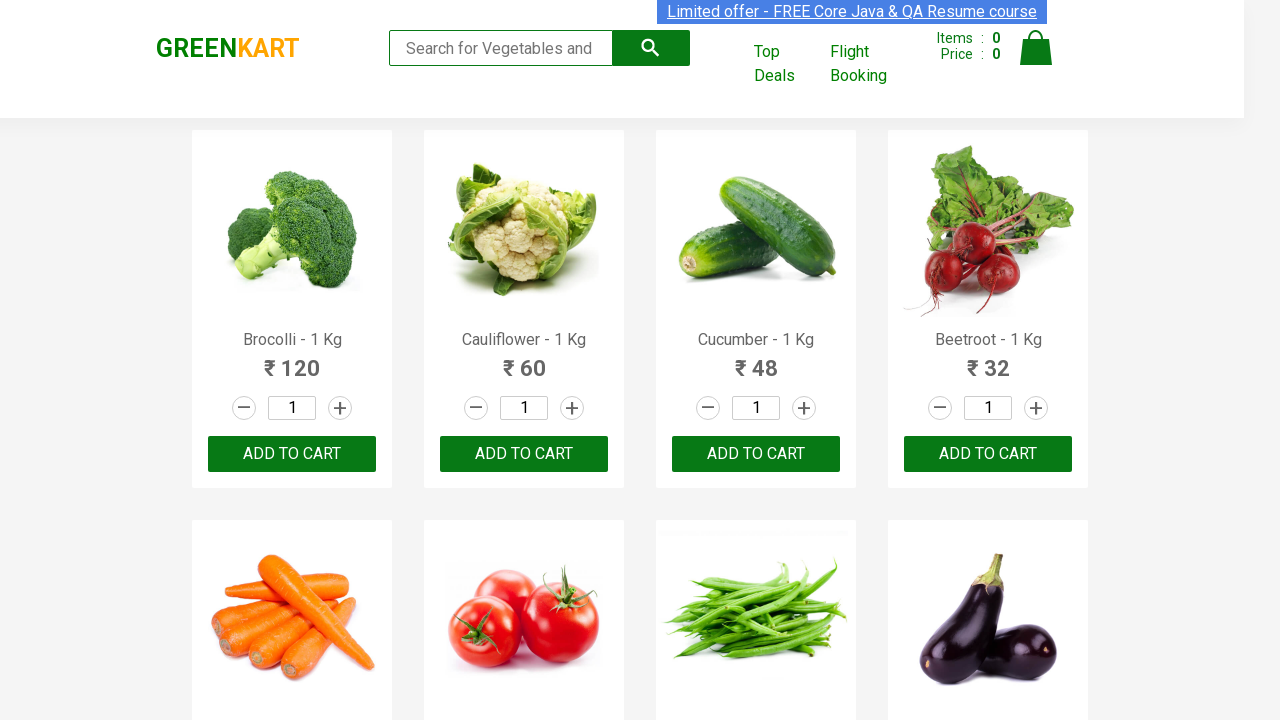

Retrieved all product elements from the page
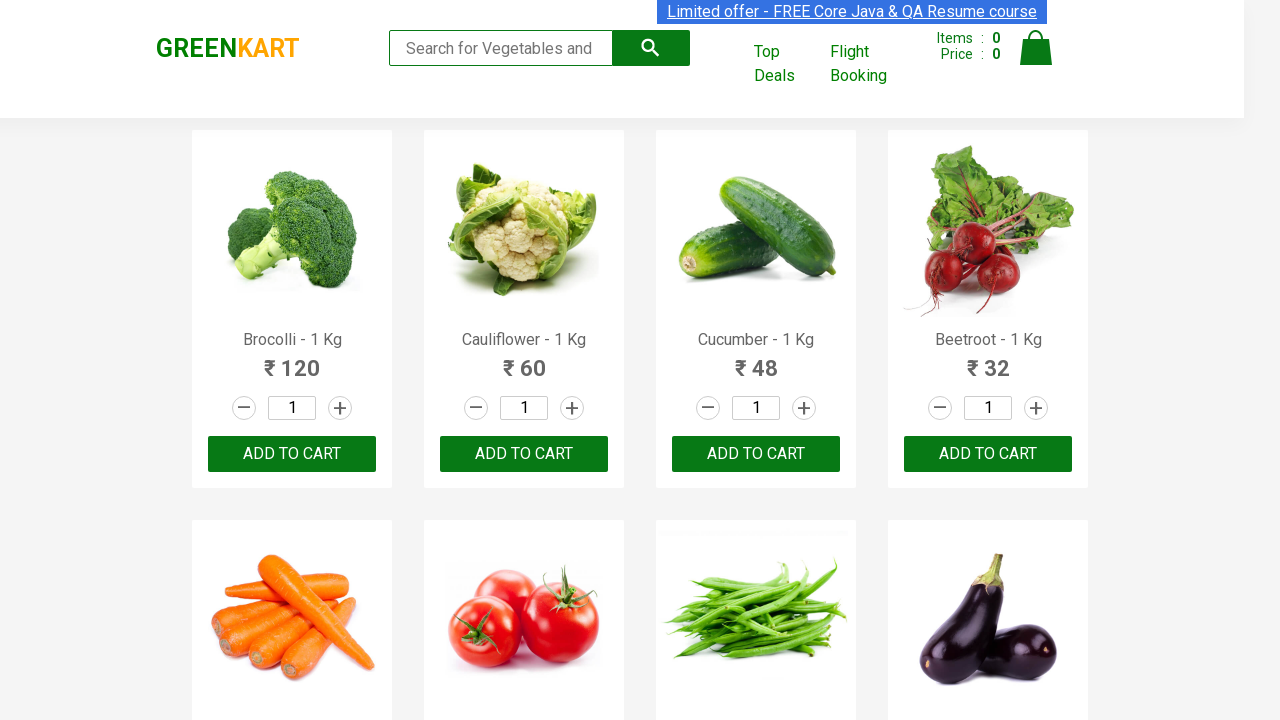

Extracted product name: Brocolli
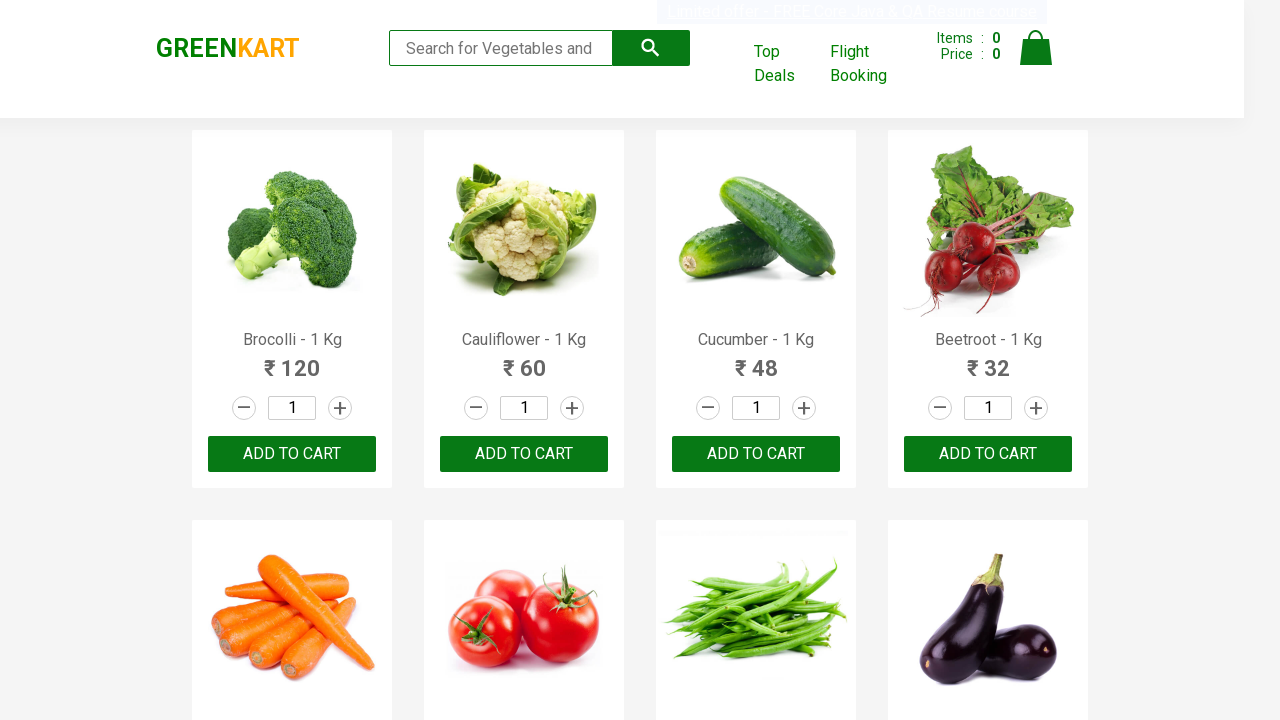

Clicked 'Add to Cart' button for Brocolli at (292, 454) on xpath=//div[@class='product-action'] >> nth=0
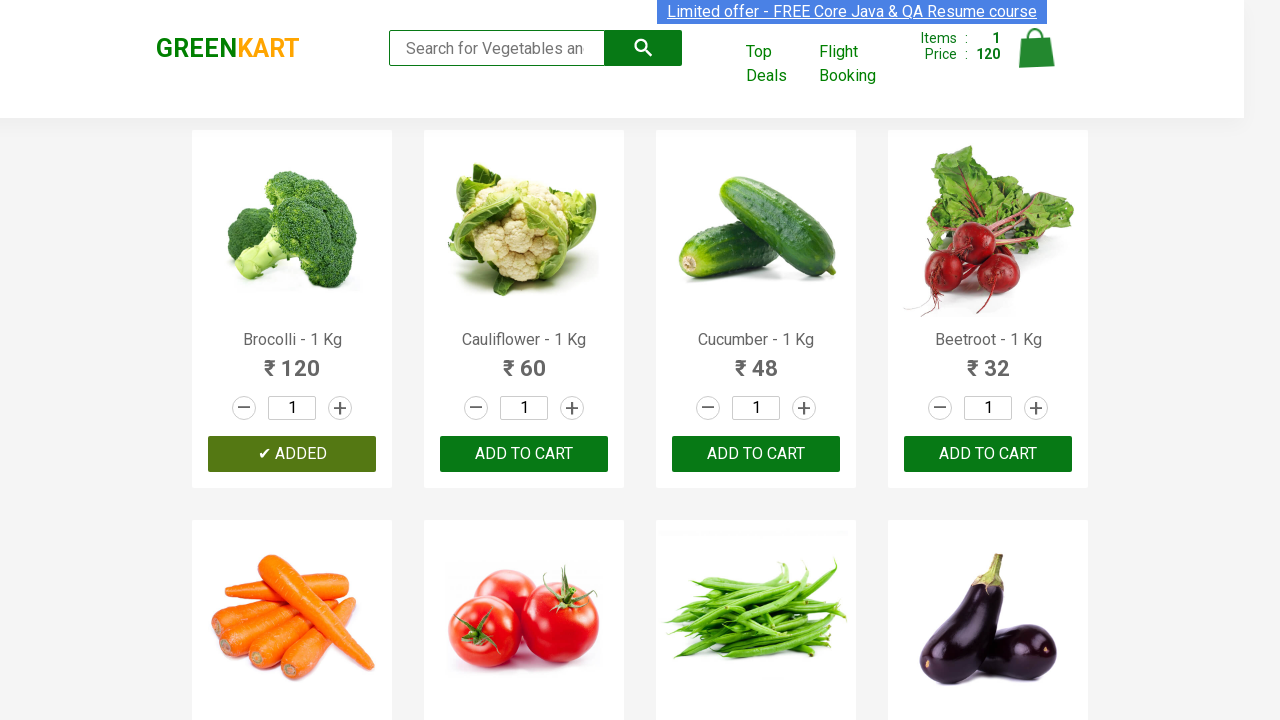

Extracted product name: Cauliflower
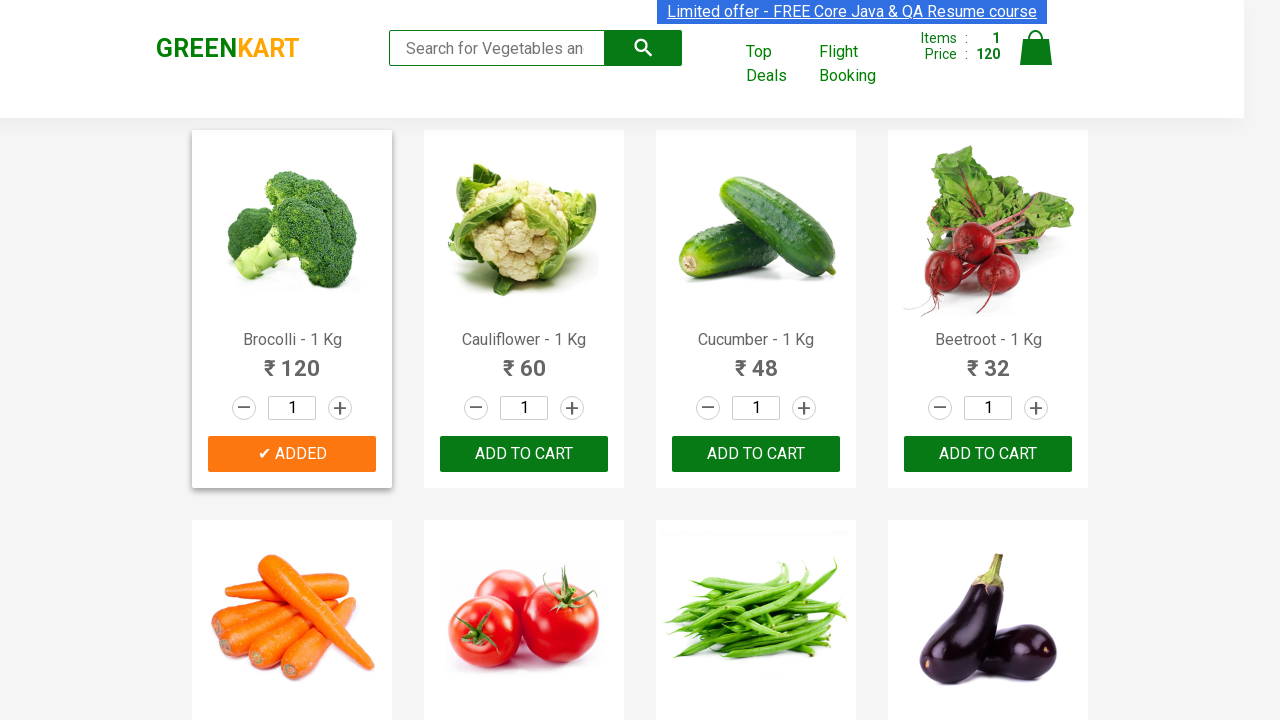

Extracted product name: Cucumber
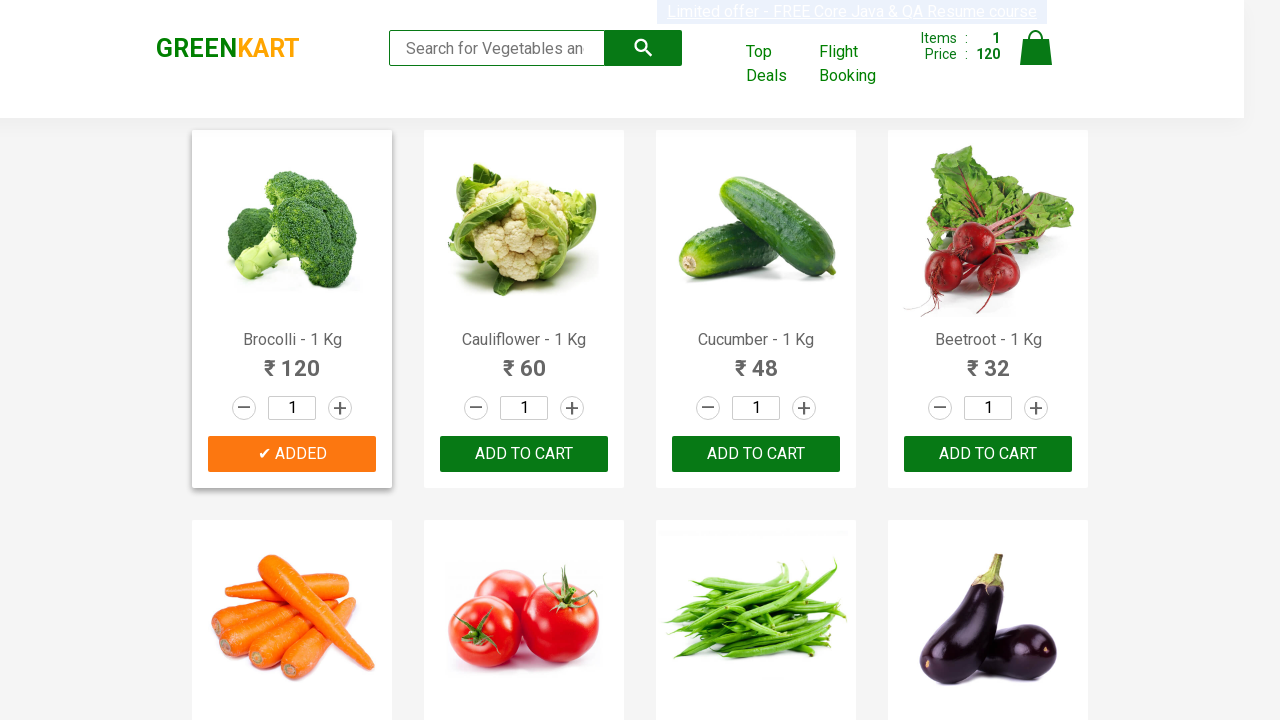

Clicked 'Add to Cart' button for Cucumber at (756, 454) on xpath=//div[@class='product-action'] >> nth=2
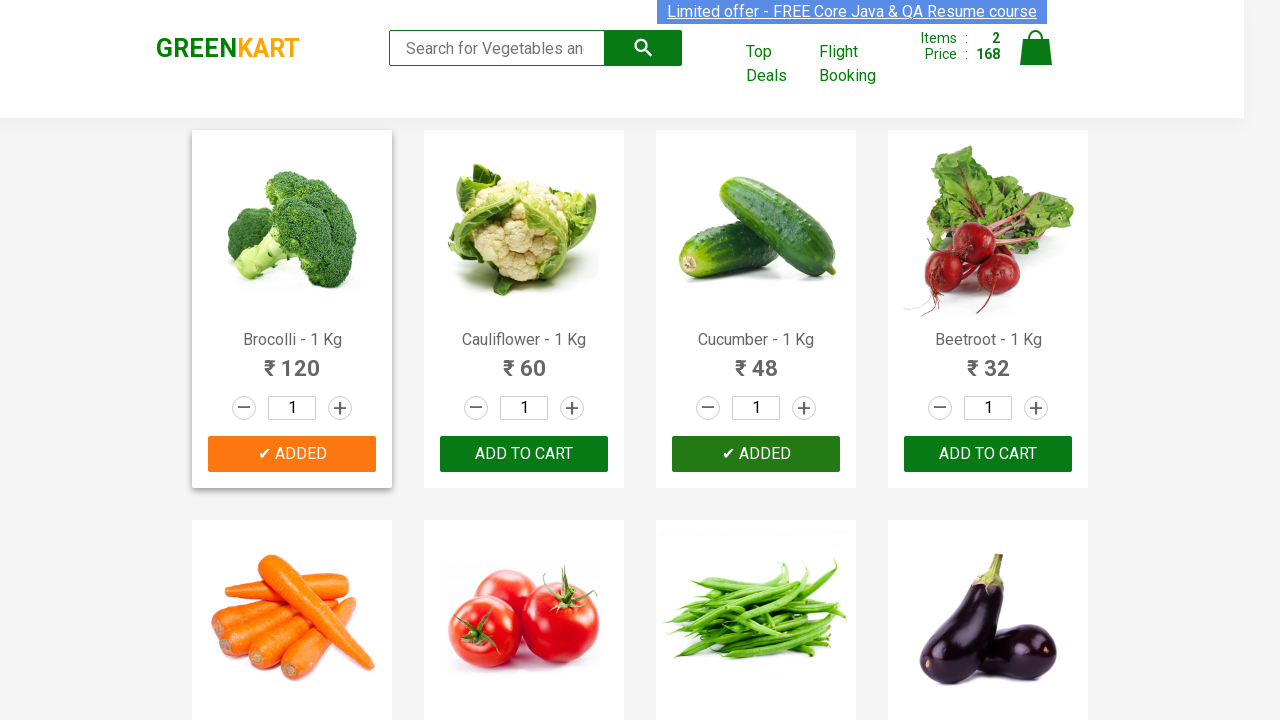

Extracted product name: Beetroot
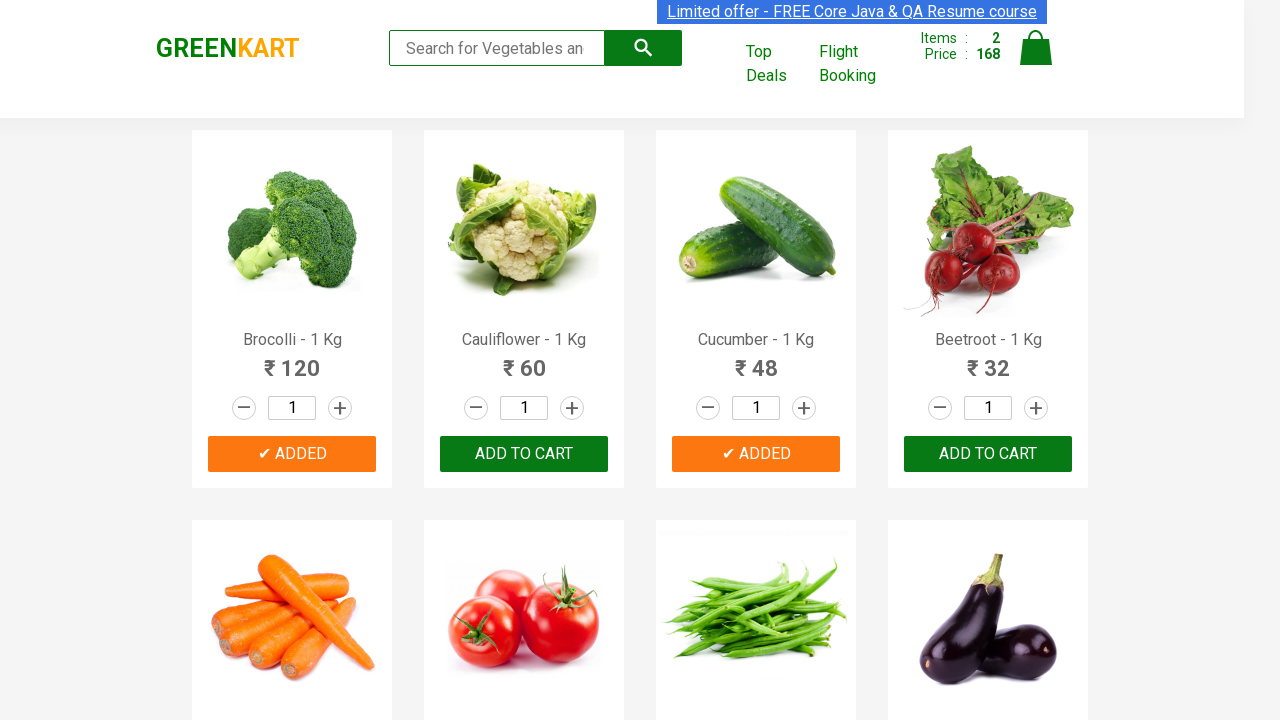

Clicked 'Add to Cart' button for Beetroot at (988, 454) on xpath=//div[@class='product-action'] >> nth=3
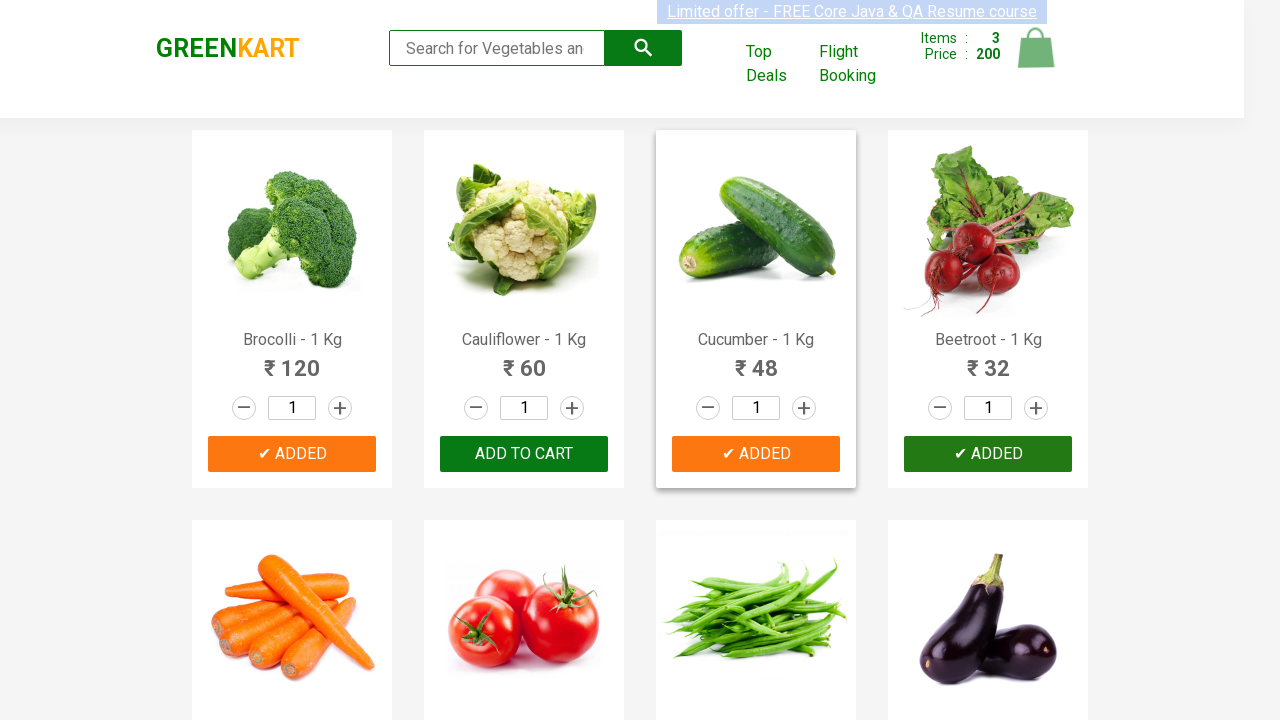

All required items have been added to cart
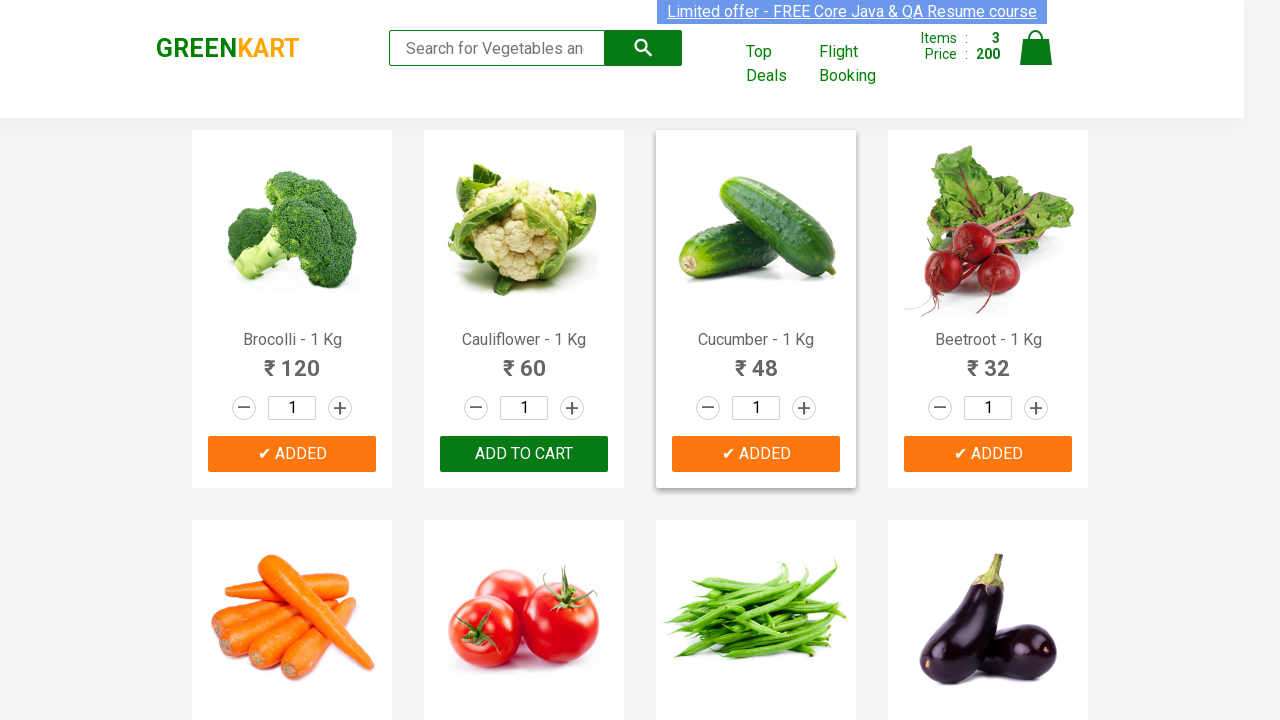

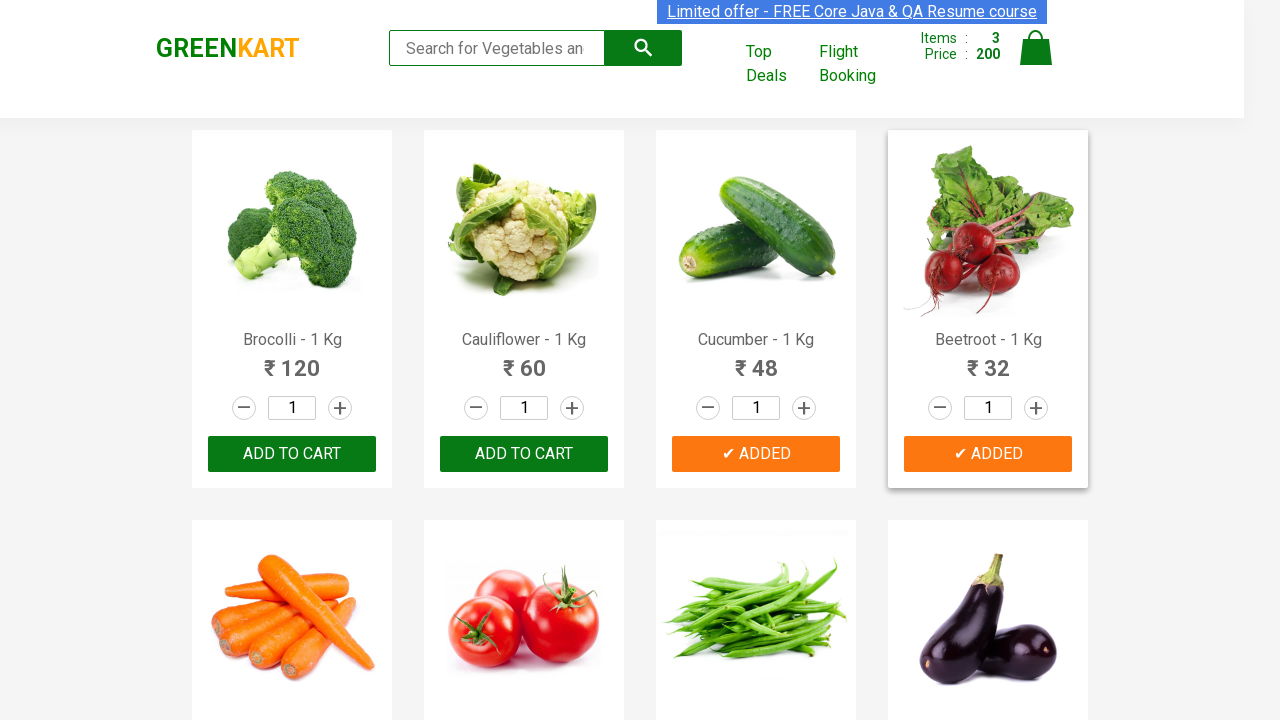